Tests keyboard and mouse input functionality by filling a name field and clicking a button on a form

Starting URL: https://formy-project.herokuapp.com/keypress

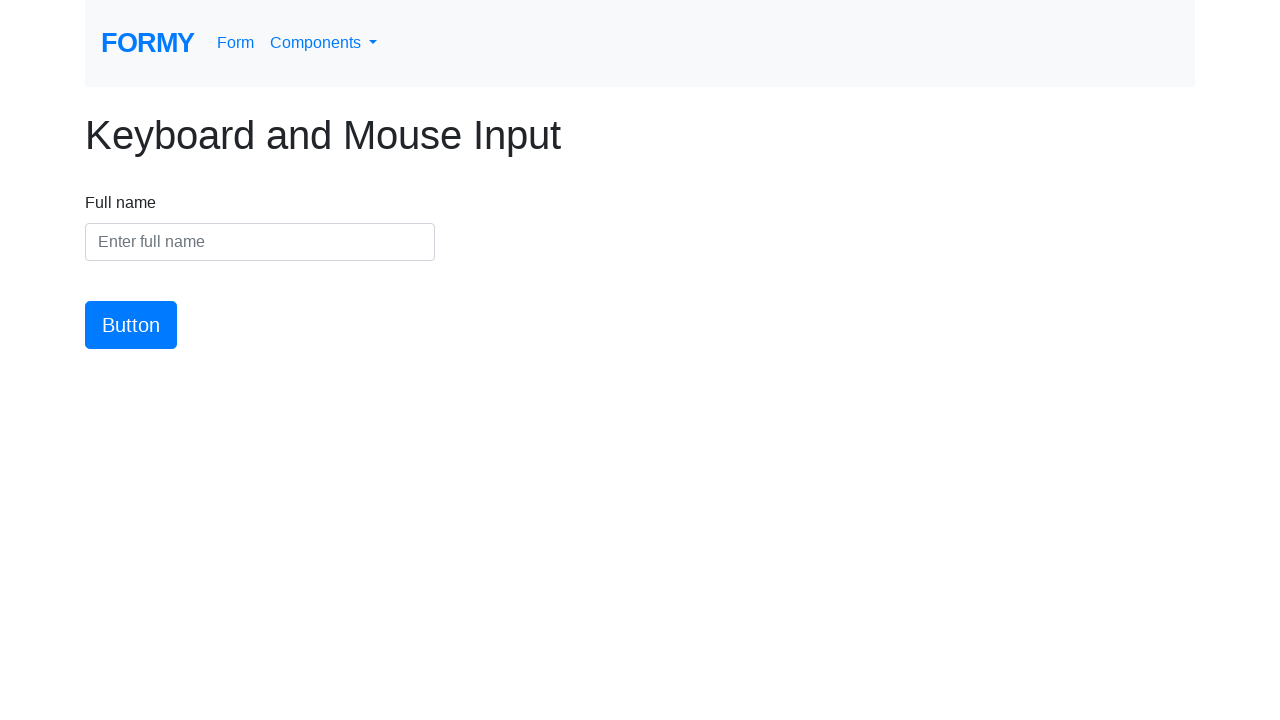

Clicked on the name field at (260, 242) on #name
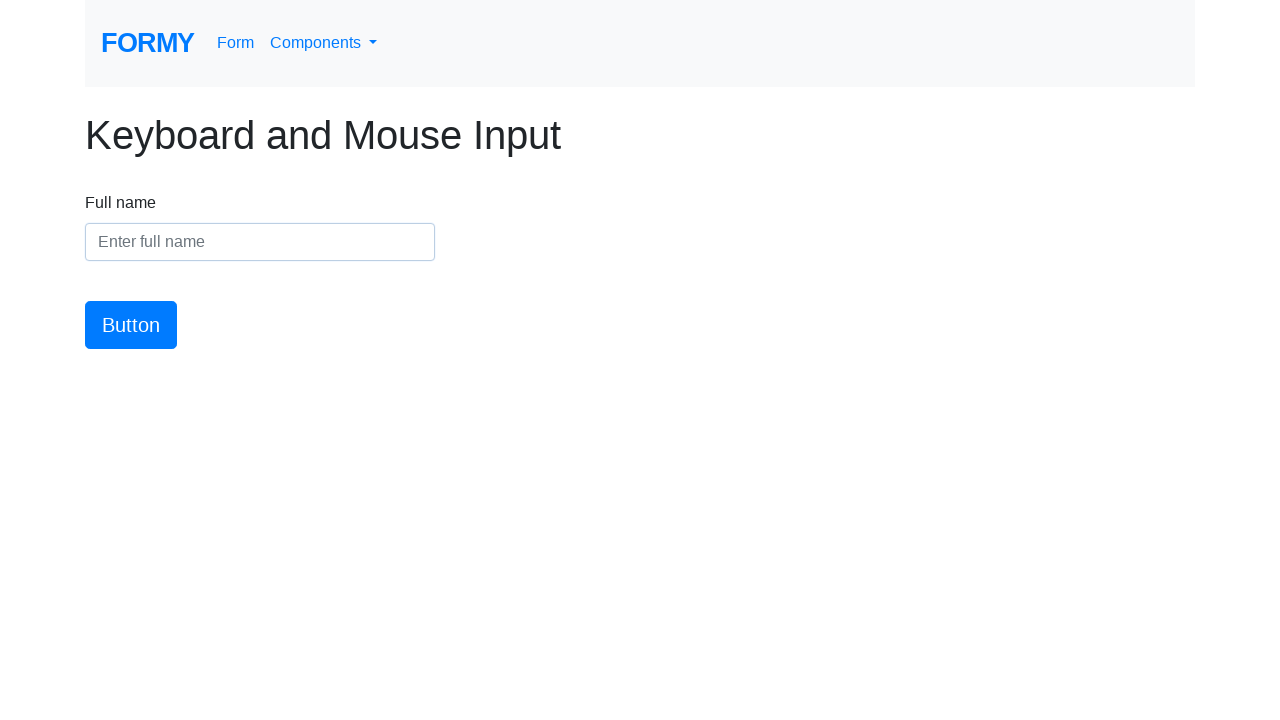

Filled name field with 'Diana Ortiz' on #name
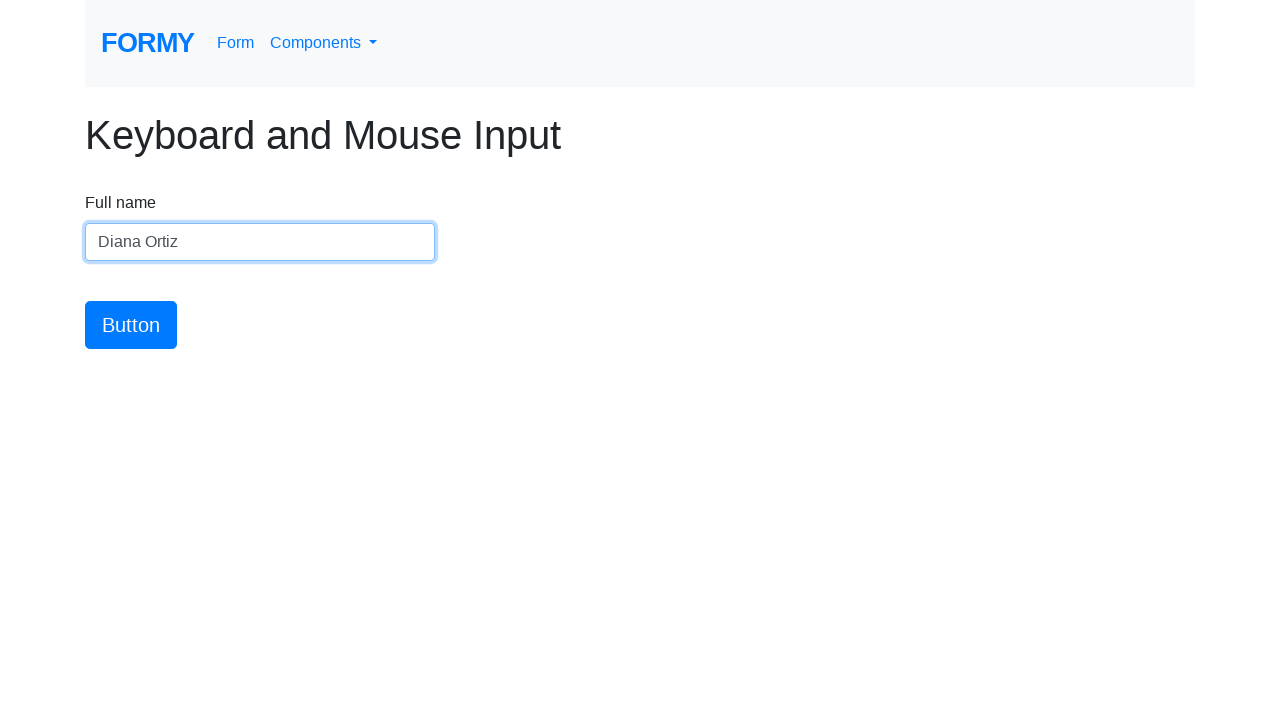

Clicked the submit button at (131, 325) on #button
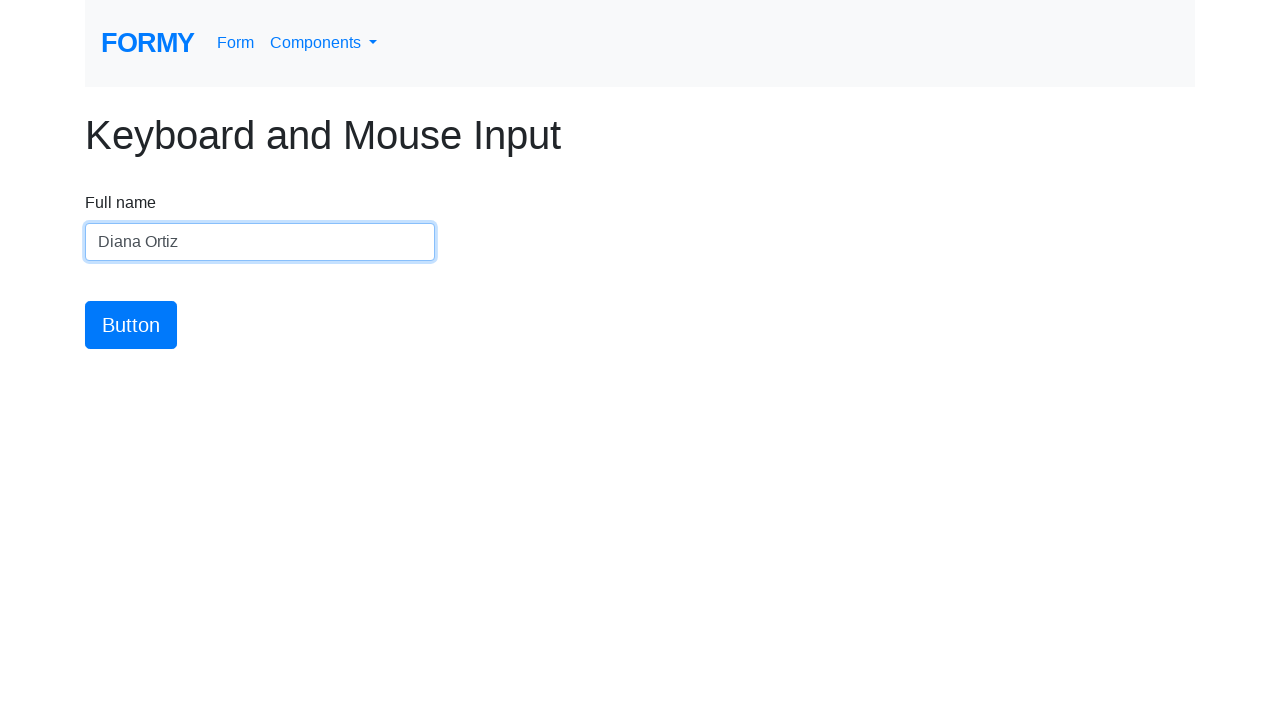

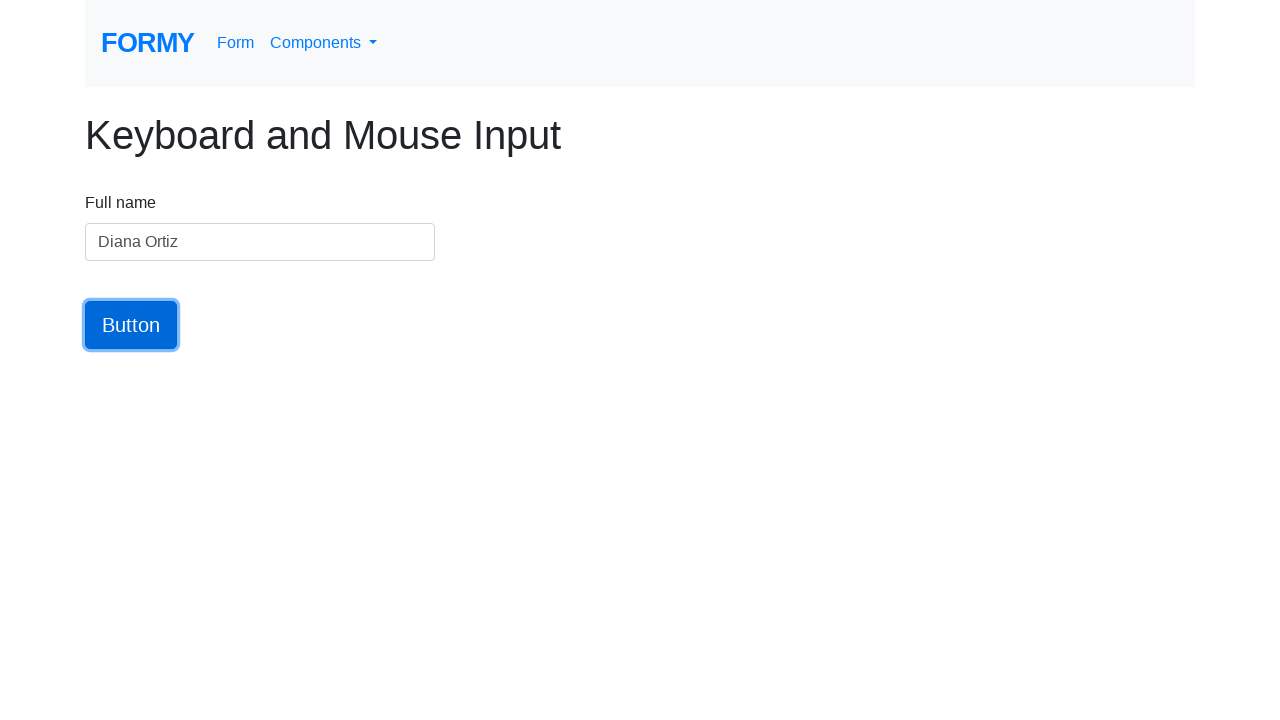